Tests dropdown menu functionality by selecting options using different methods (by index, by value, by visible text) and verifying the selections work correctly.

Starting URL: https://the-internet.herokuapp.com/dropdown

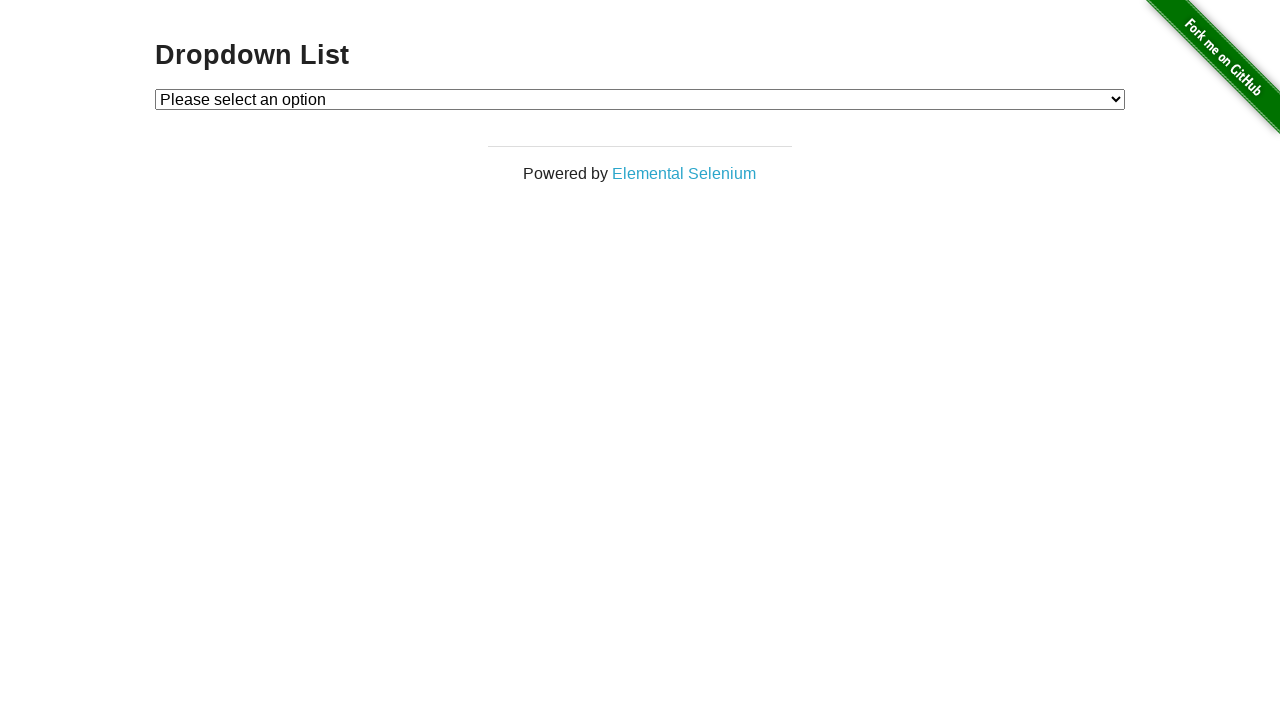

Located dropdown element with id 'dropdown'
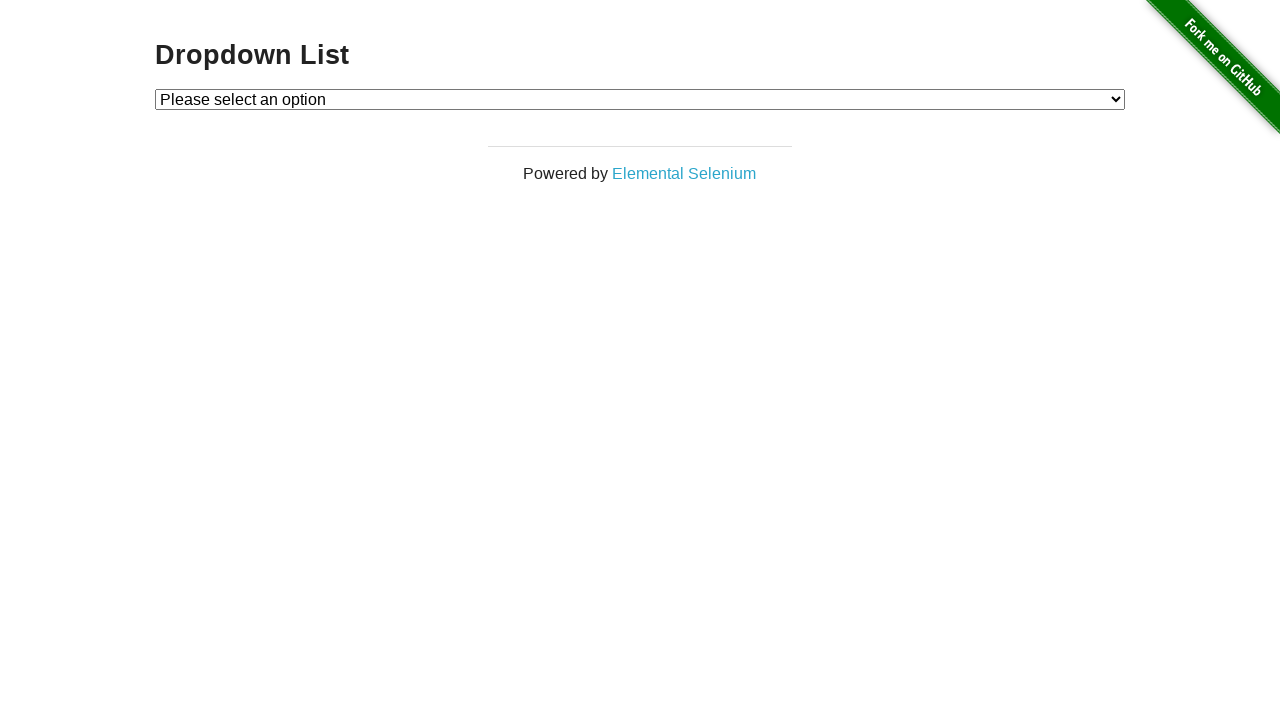

Selected Option 1 by index (index 1) on select#dropdown
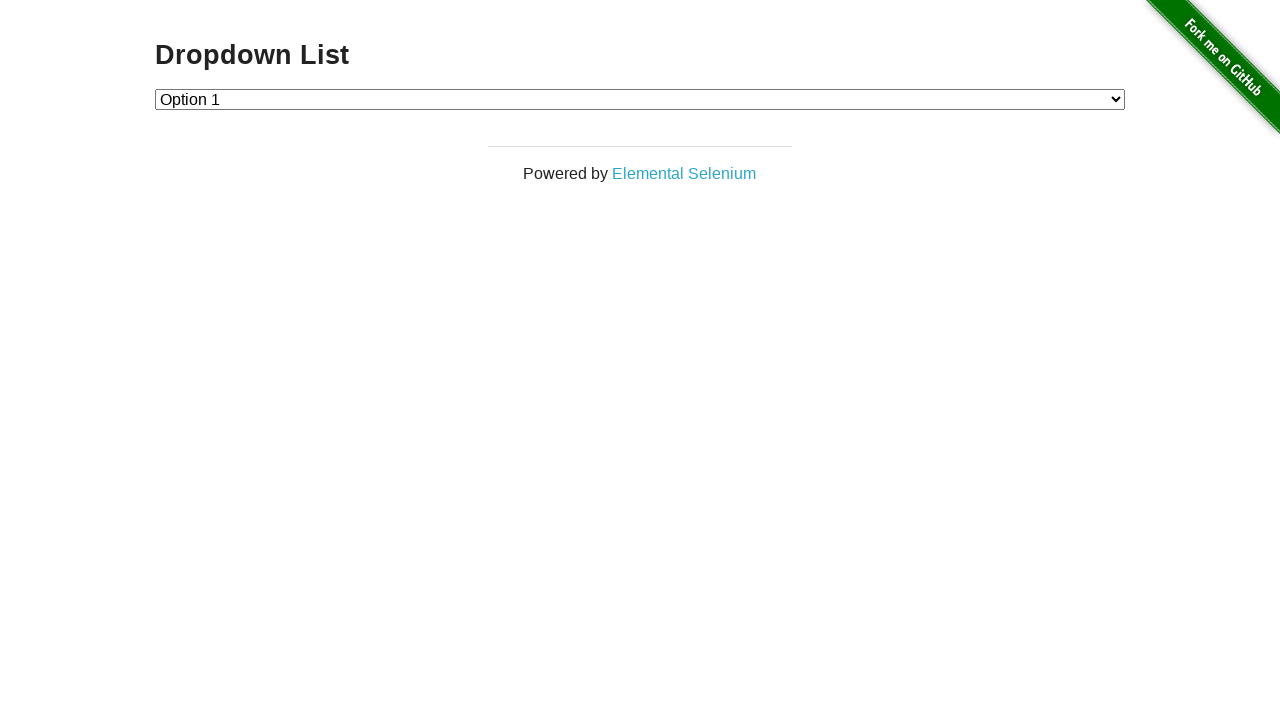

Selected Option 2 by value '2' on select#dropdown
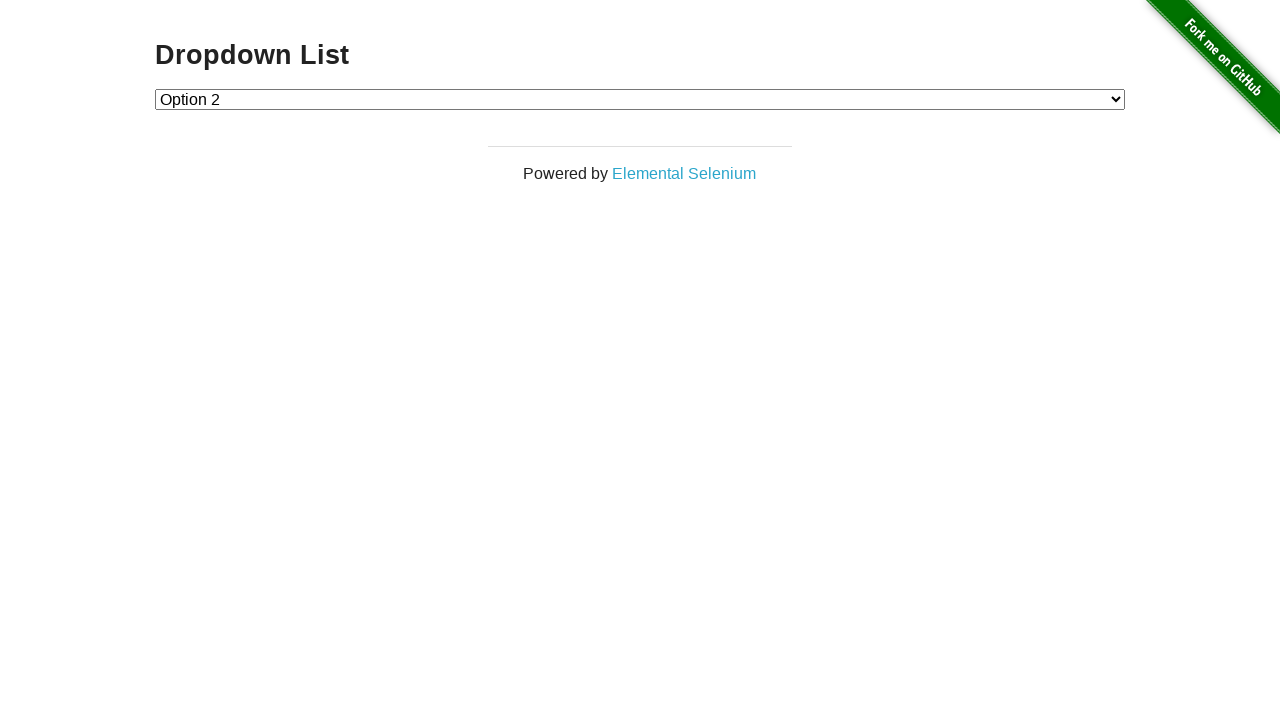

Selected Option 1 by visible text label on select#dropdown
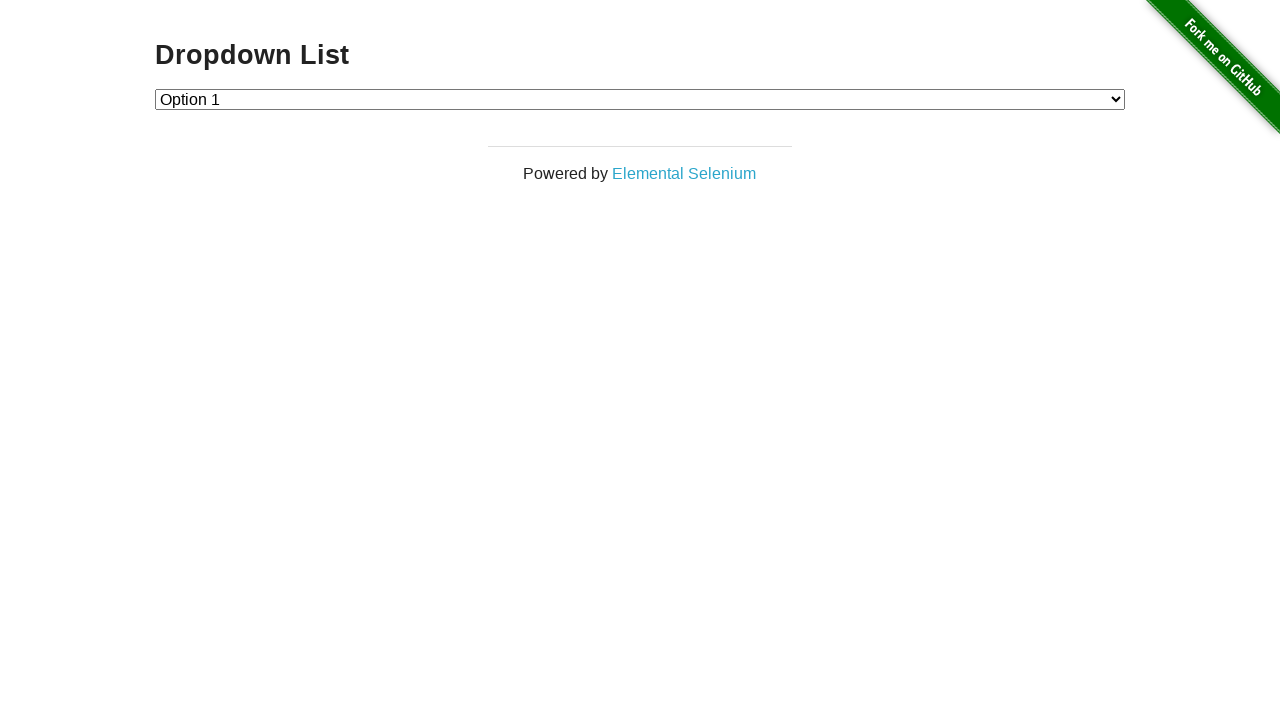

Verified dropdown element is visible and functional
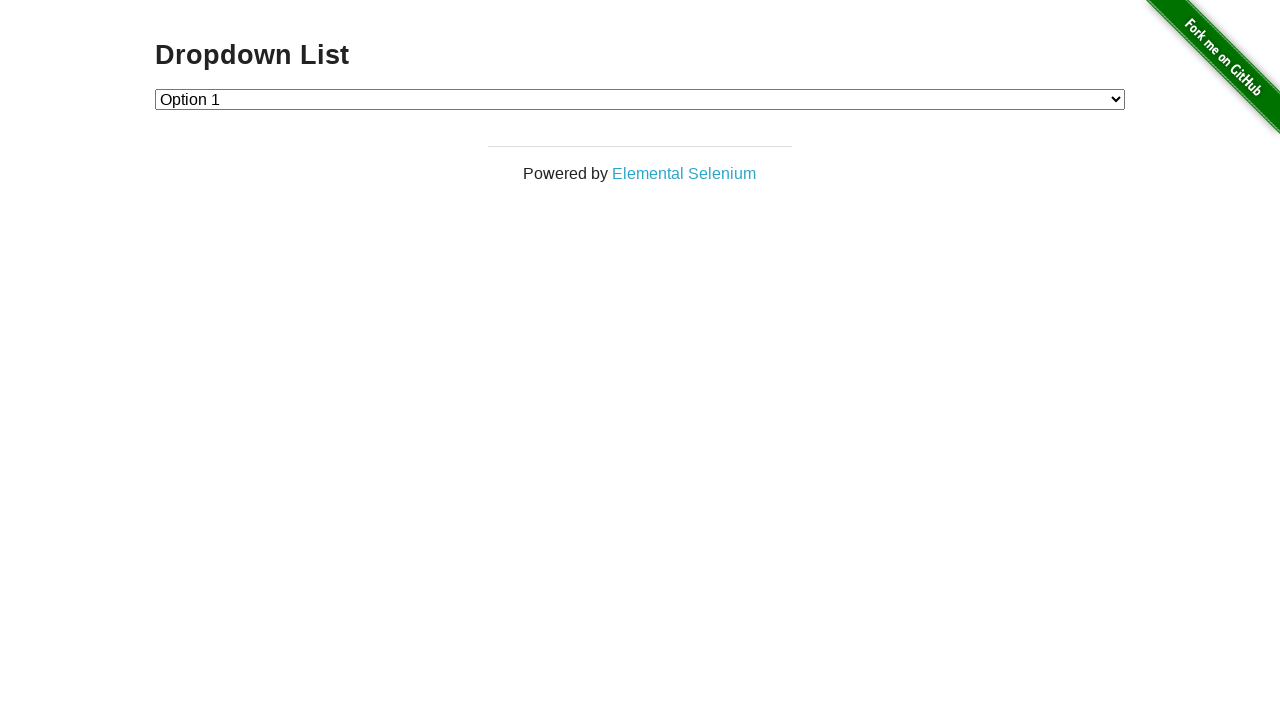

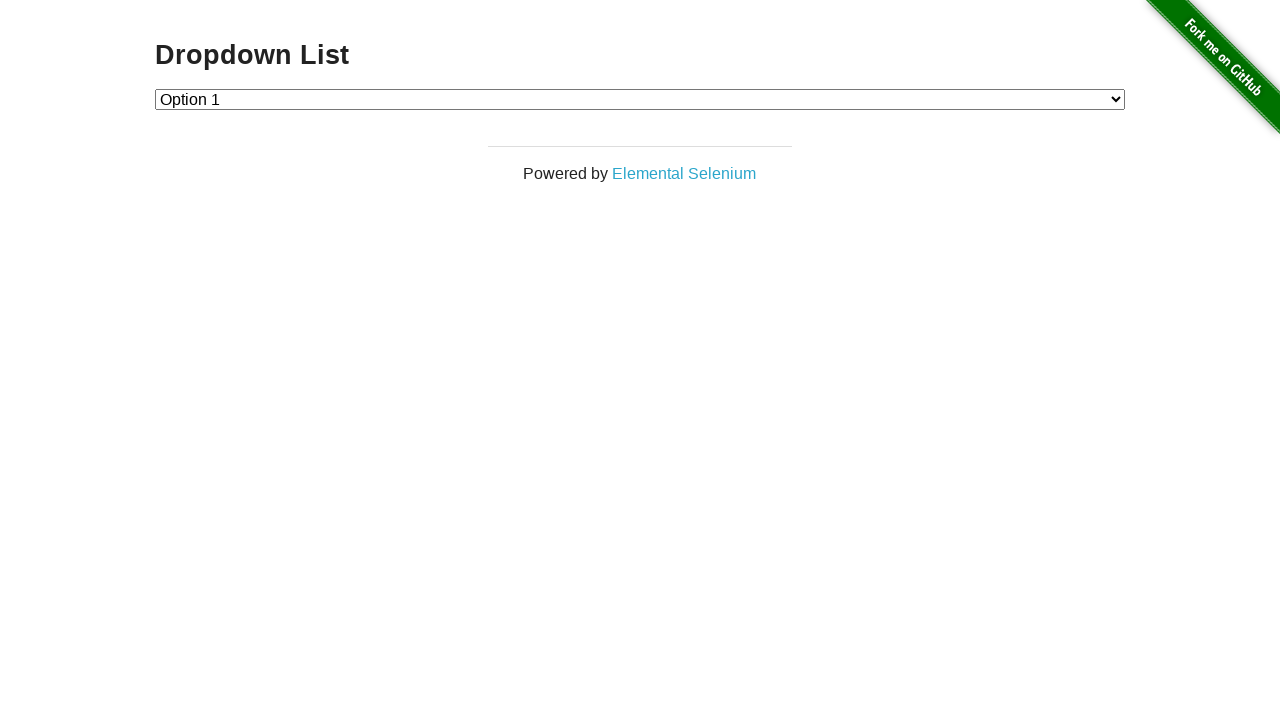